Tests various button interactions including simple buttons, link-styled buttons, and enabling/disabling buttons through a dropdown

Starting URL: https://www.qa-practice.com/elements/button/simple

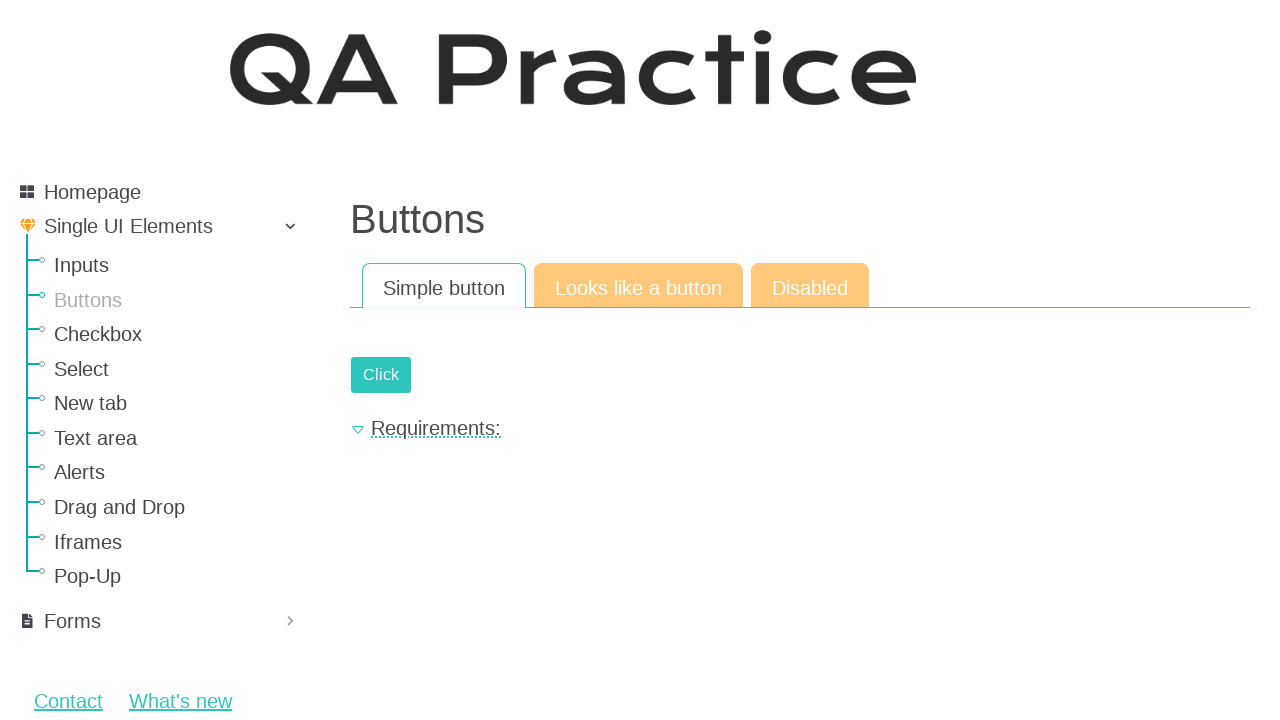

Clicked submit button on simple button page at (381, 375) on #submit-id-submit
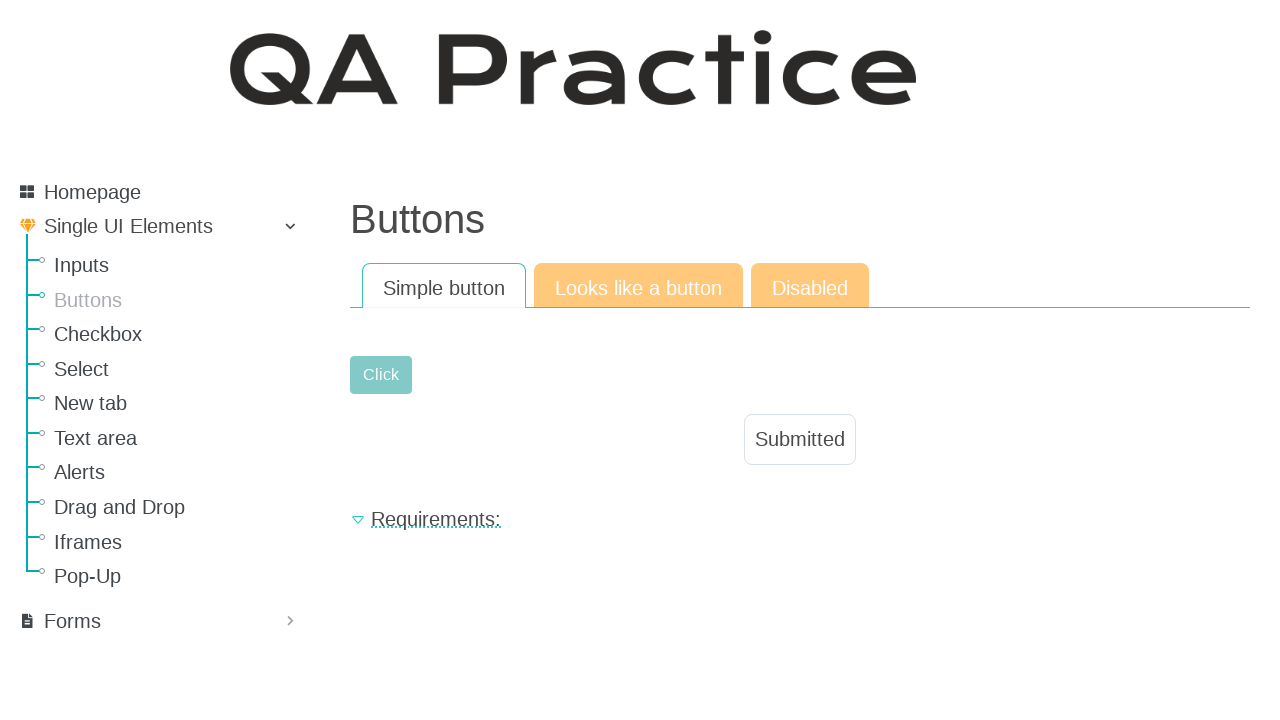

Result text appeared after clicking submit button
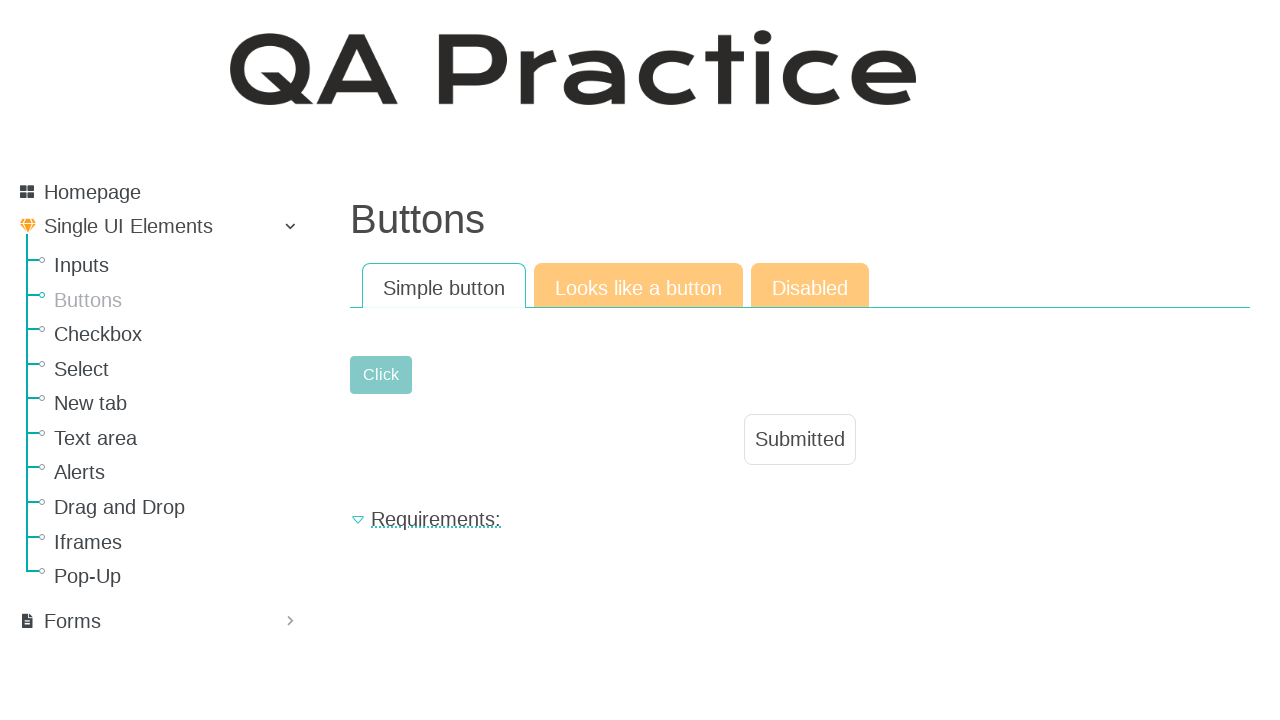

Navigated to 'Looks like a button' page at (638, 286) on text=Looks like a button
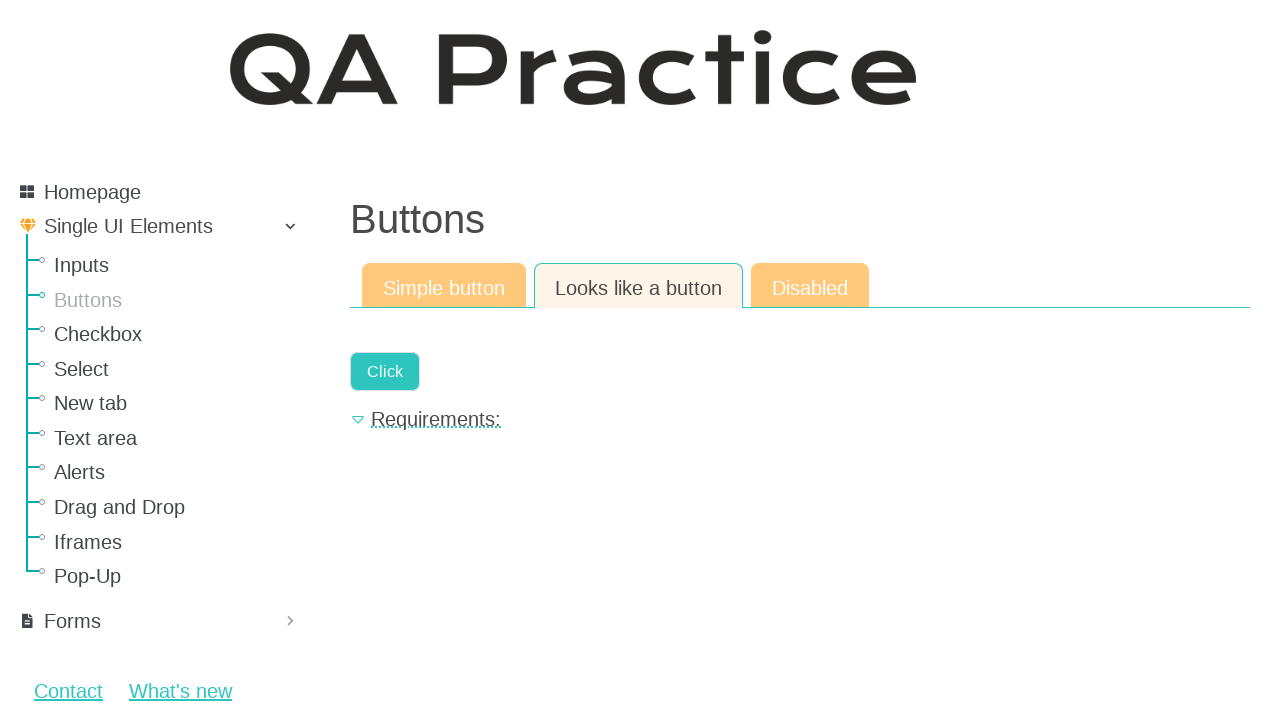

Clicked link-styled button at (385, 372) on .a-button
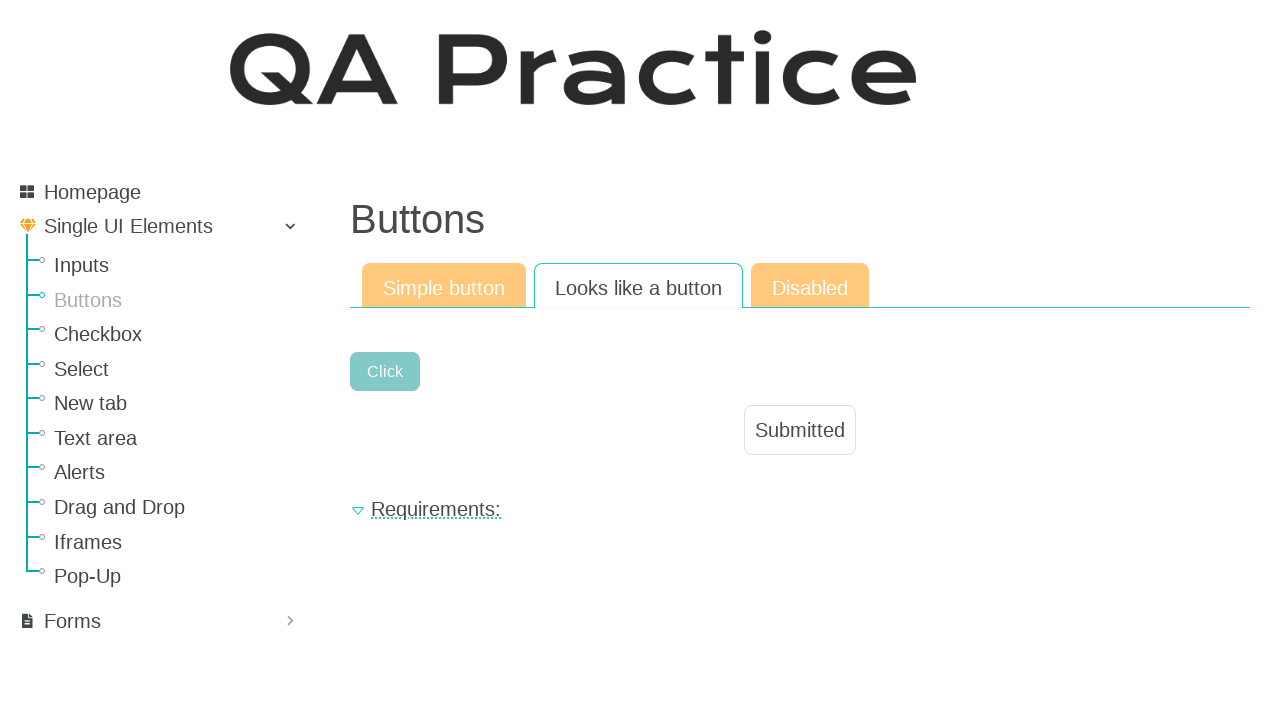

Result text appeared after clicking link-styled button
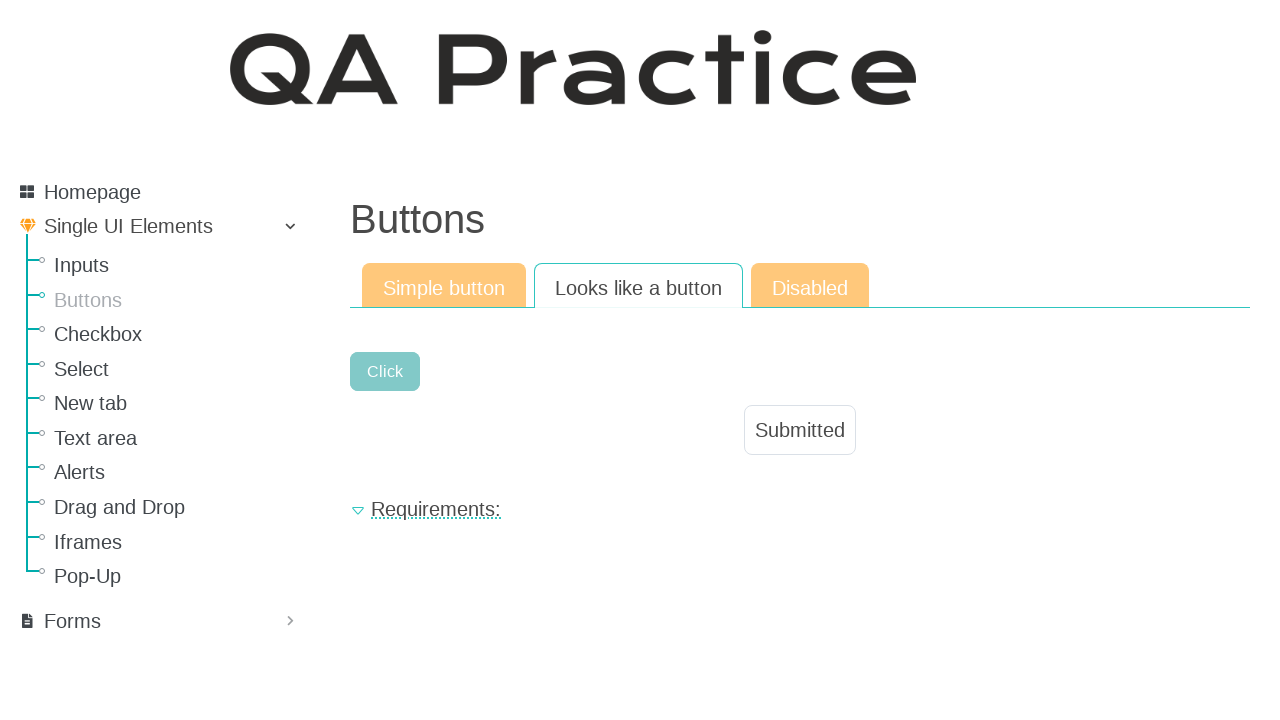

Navigated to disabled button page at (810, 286) on text=Disabled
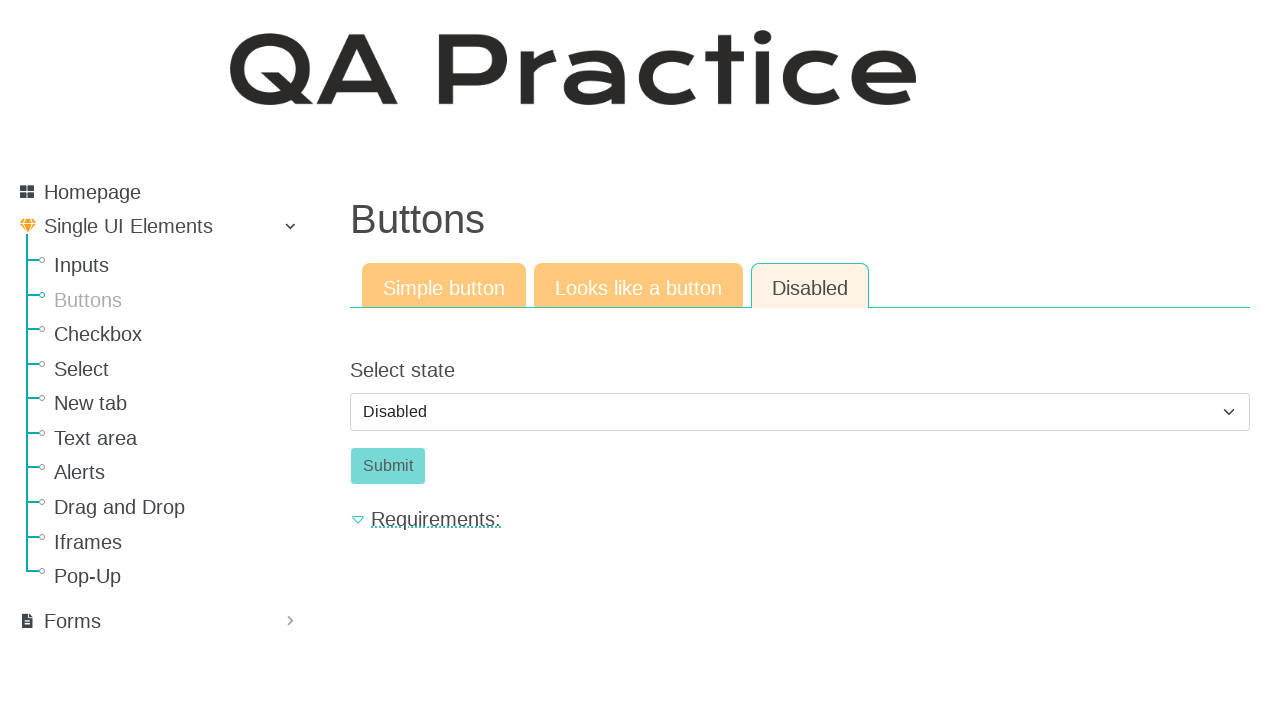

Selected 'enabled' option from dropdown to enable button on #id_select_state
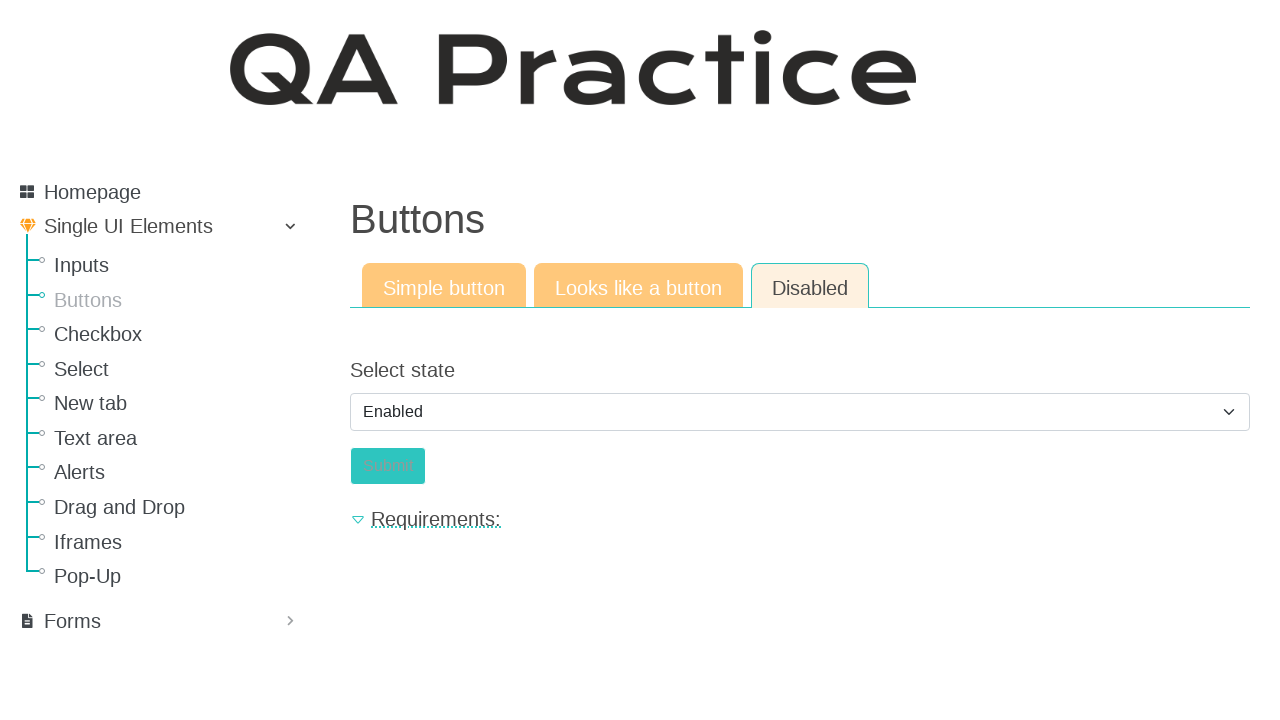

Clicked the now-enabled submit button at (388, 466) on #submit-id-submit
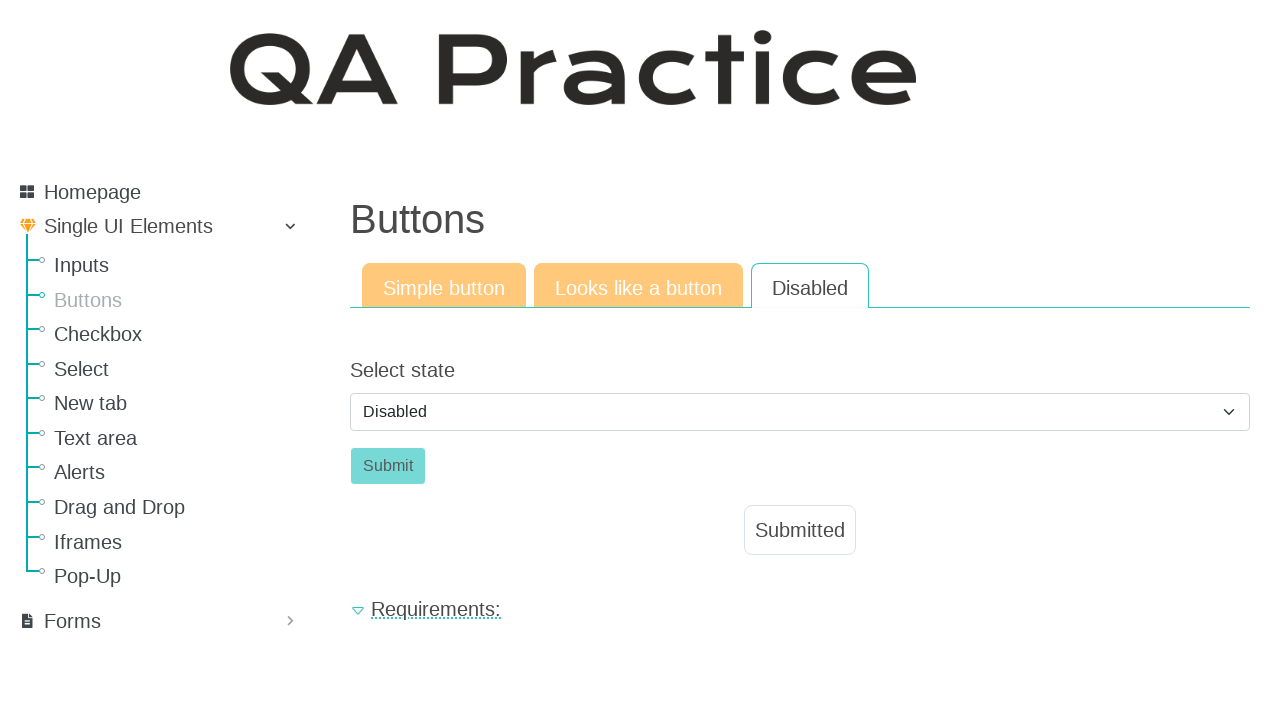

Result text appeared after clicking enabled submit button
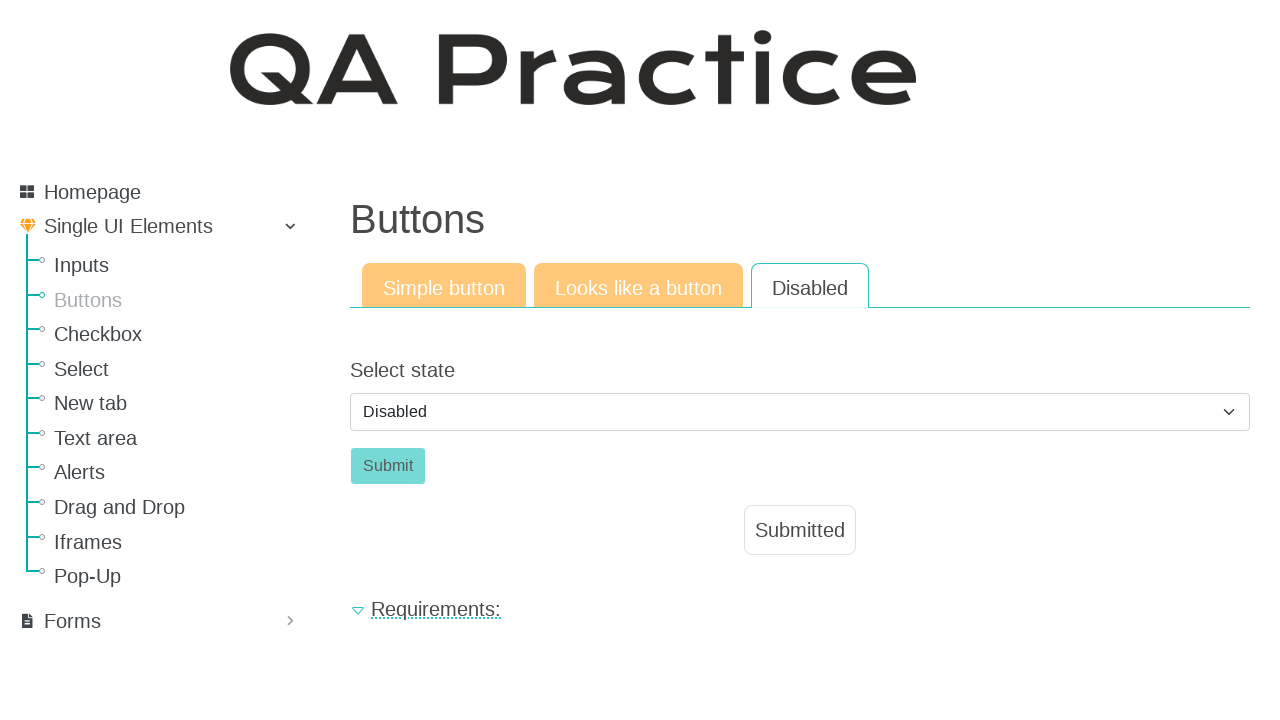

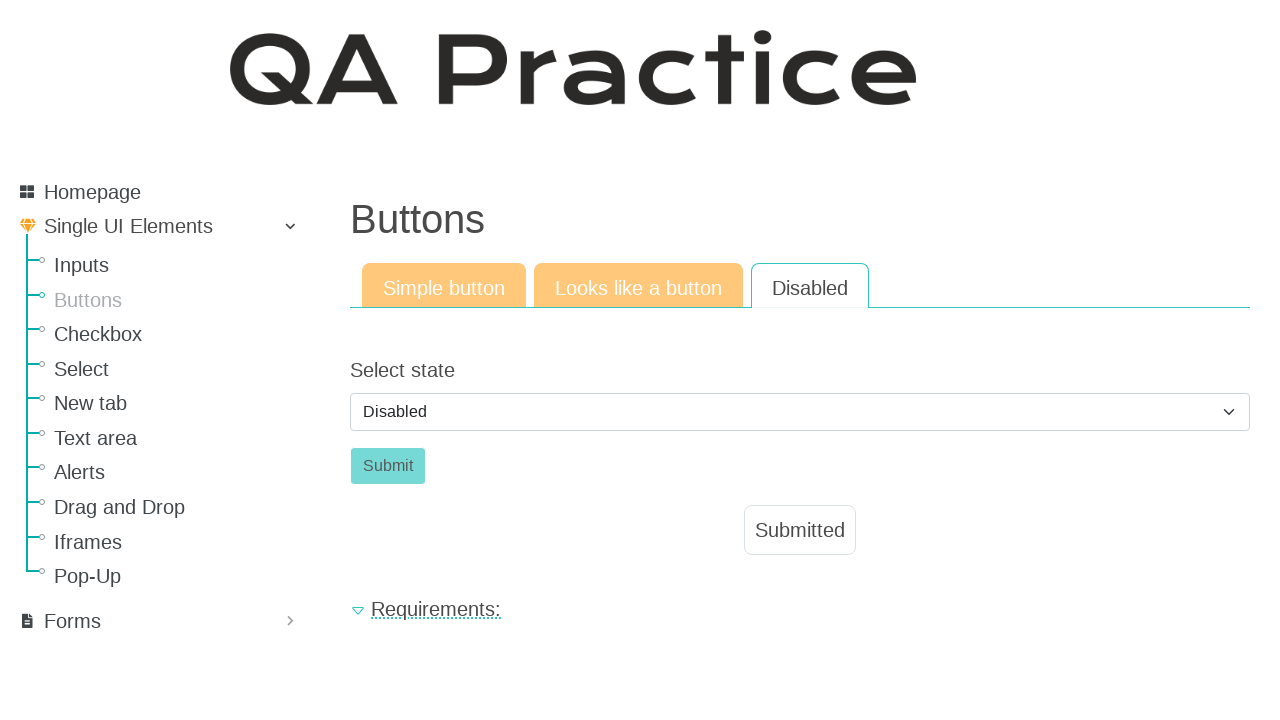